Tests explicit wait functionality by waiting for a price element to display "$100", then clicking a book button, calculating a mathematical answer based on a displayed value, entering the answer, and submitting it.

Starting URL: http://suninjuly.github.io/explicit_wait2.html

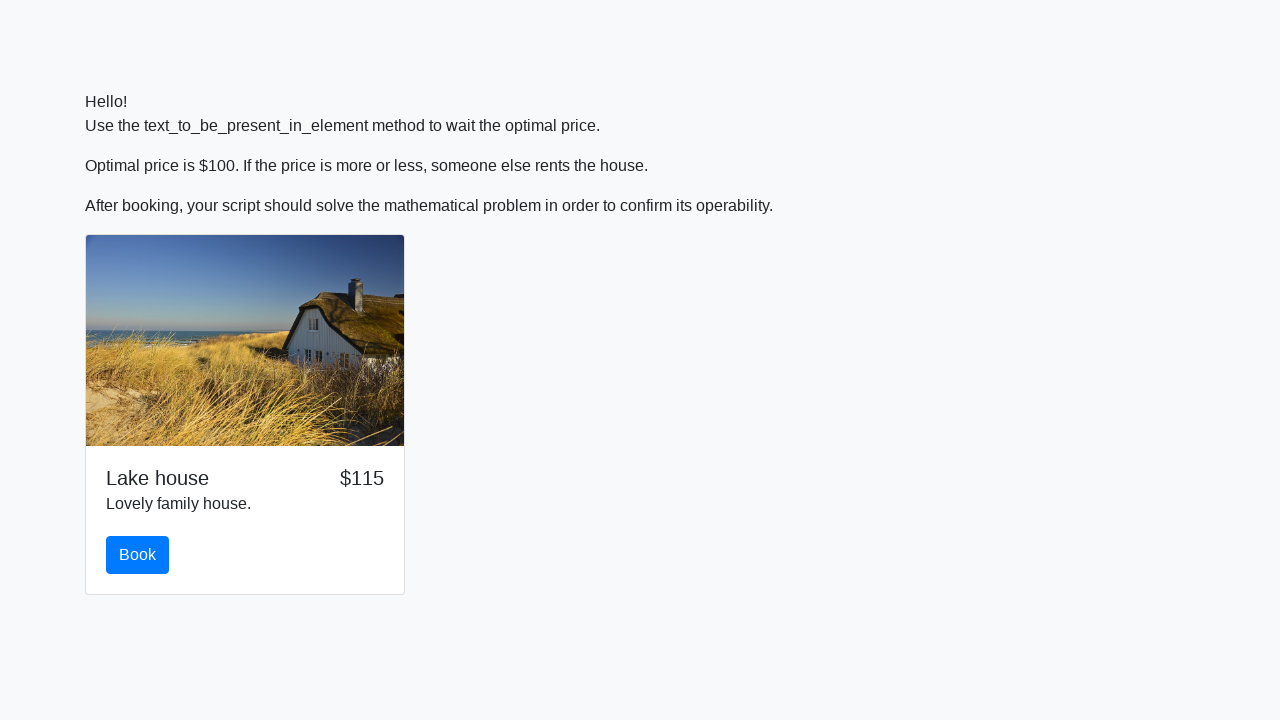

Waited for price element to display '$100'
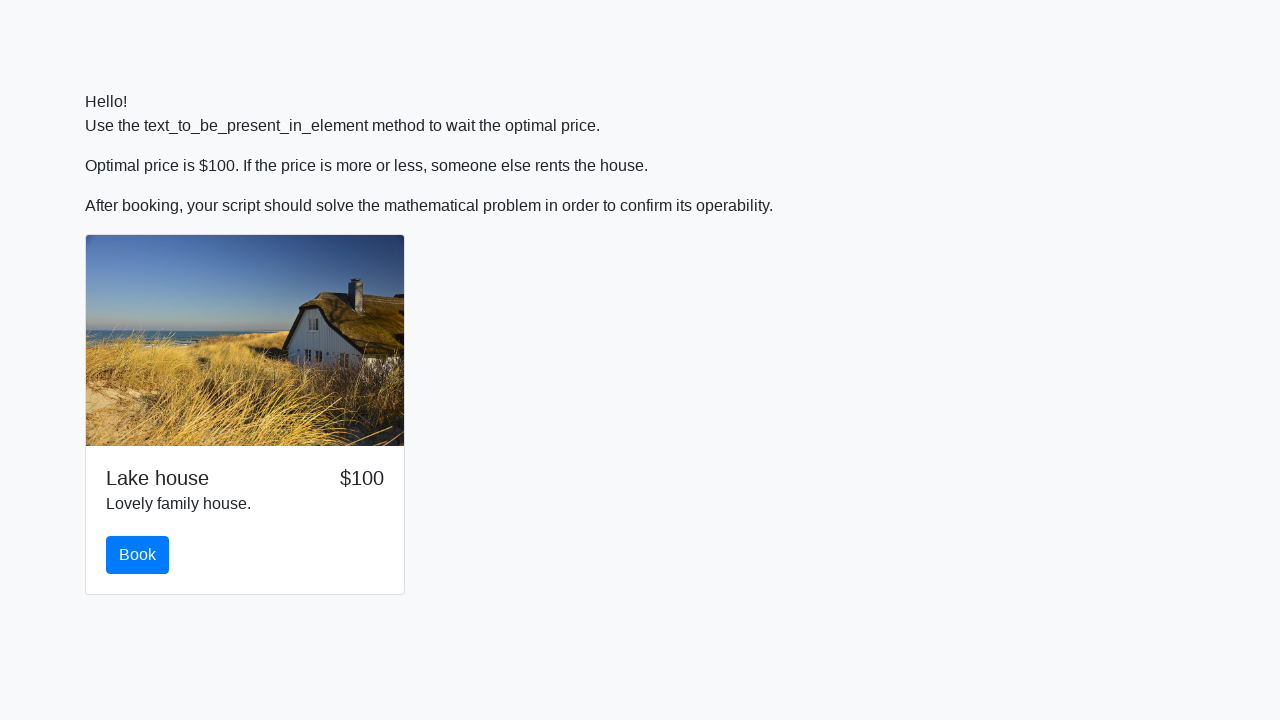

Clicked the book button at (138, 555) on #book
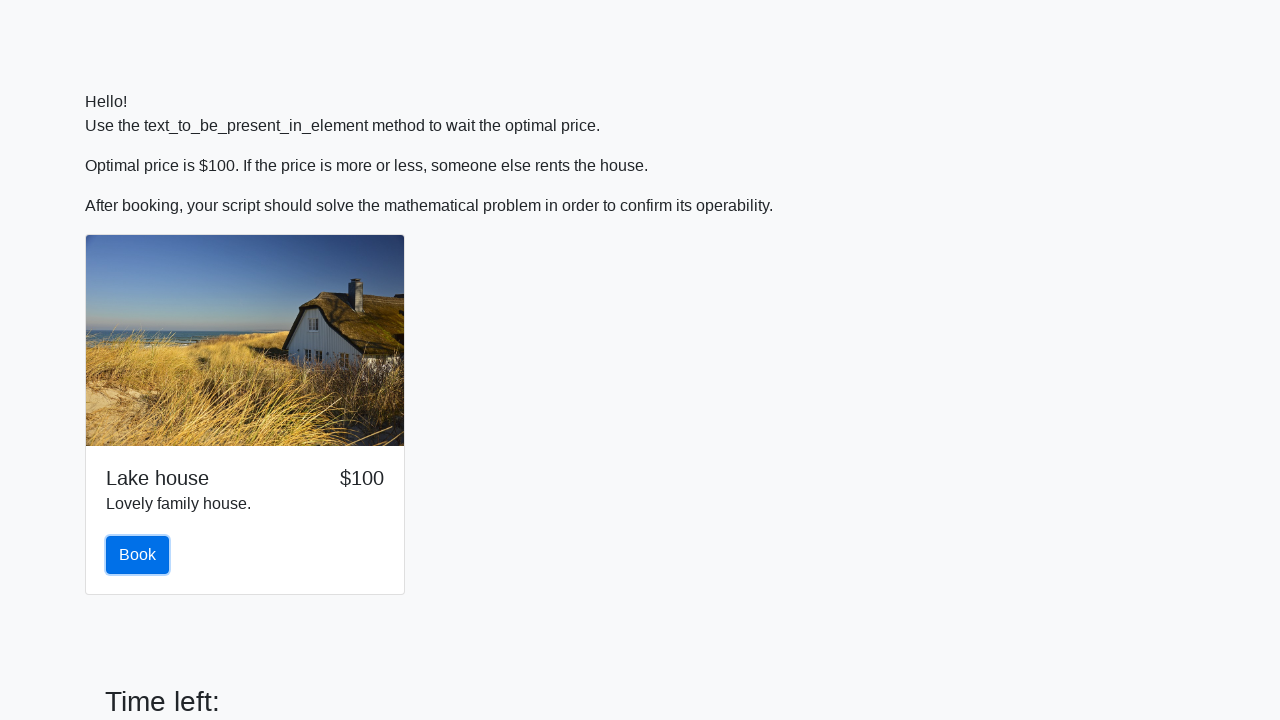

Retrieved x value from input_value element
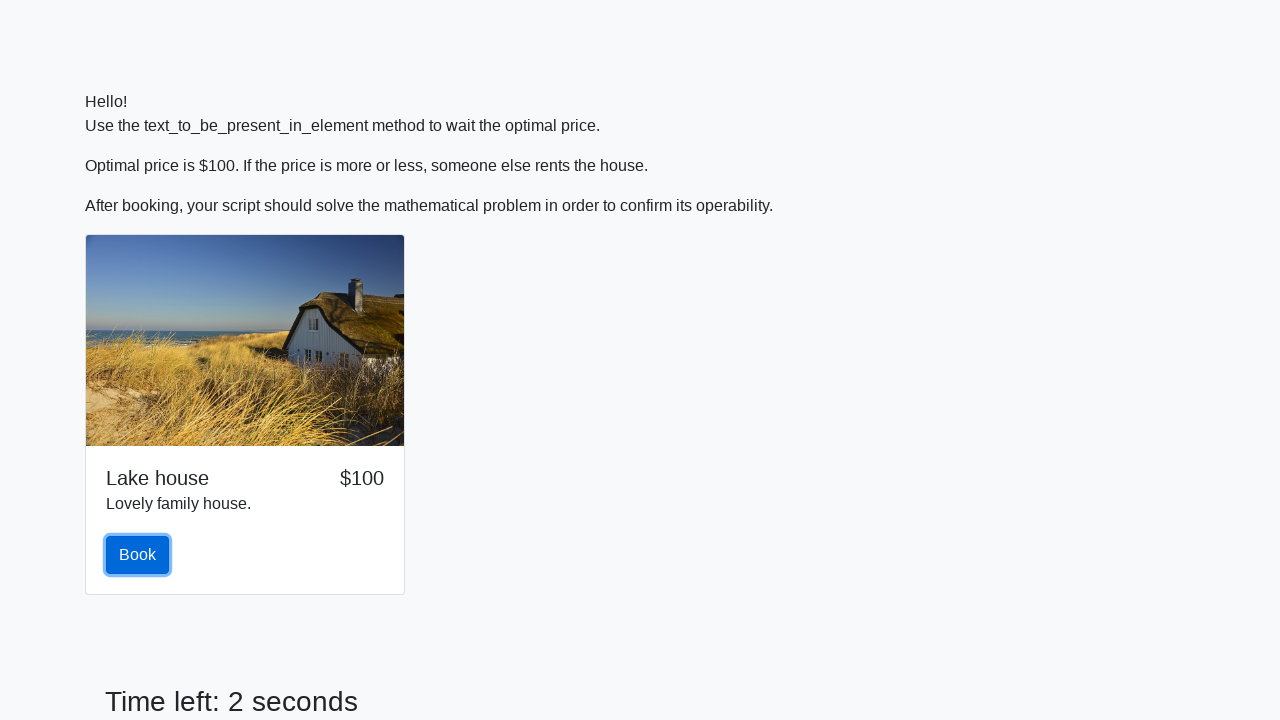

Calculated mathematical answer: -0.04534861137867988
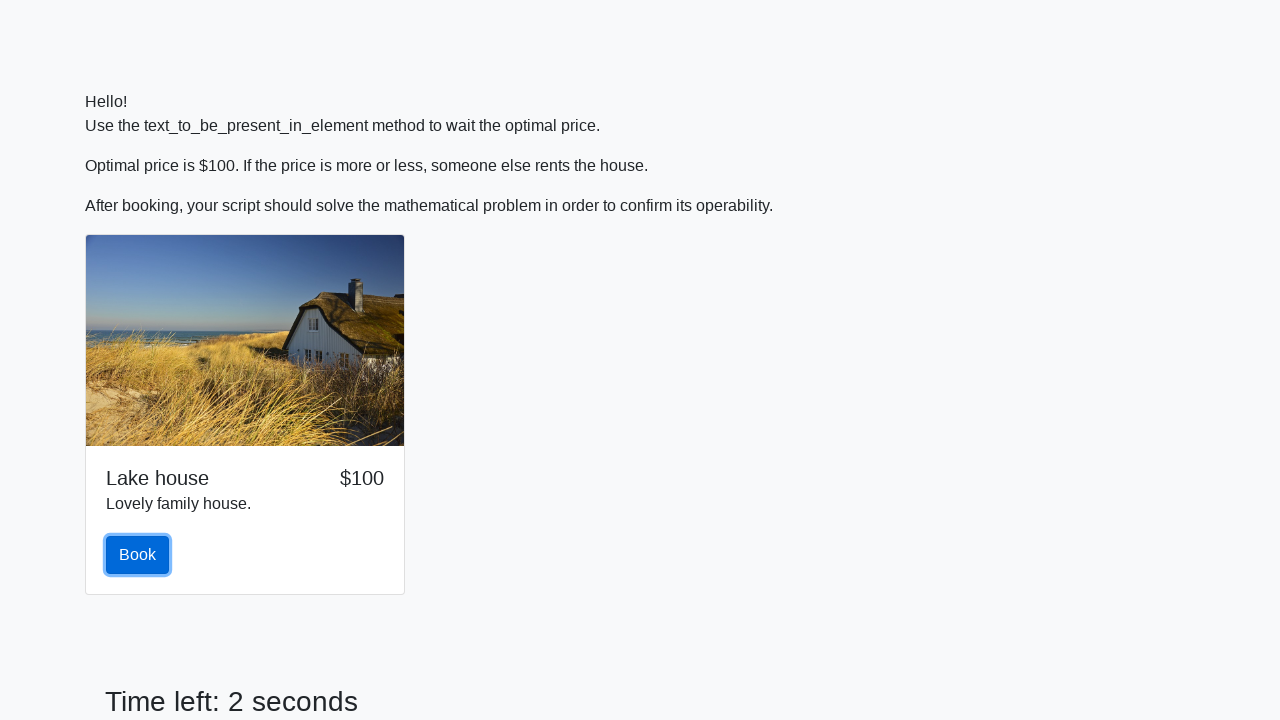

Entered calculated answer into the answer field on #answer
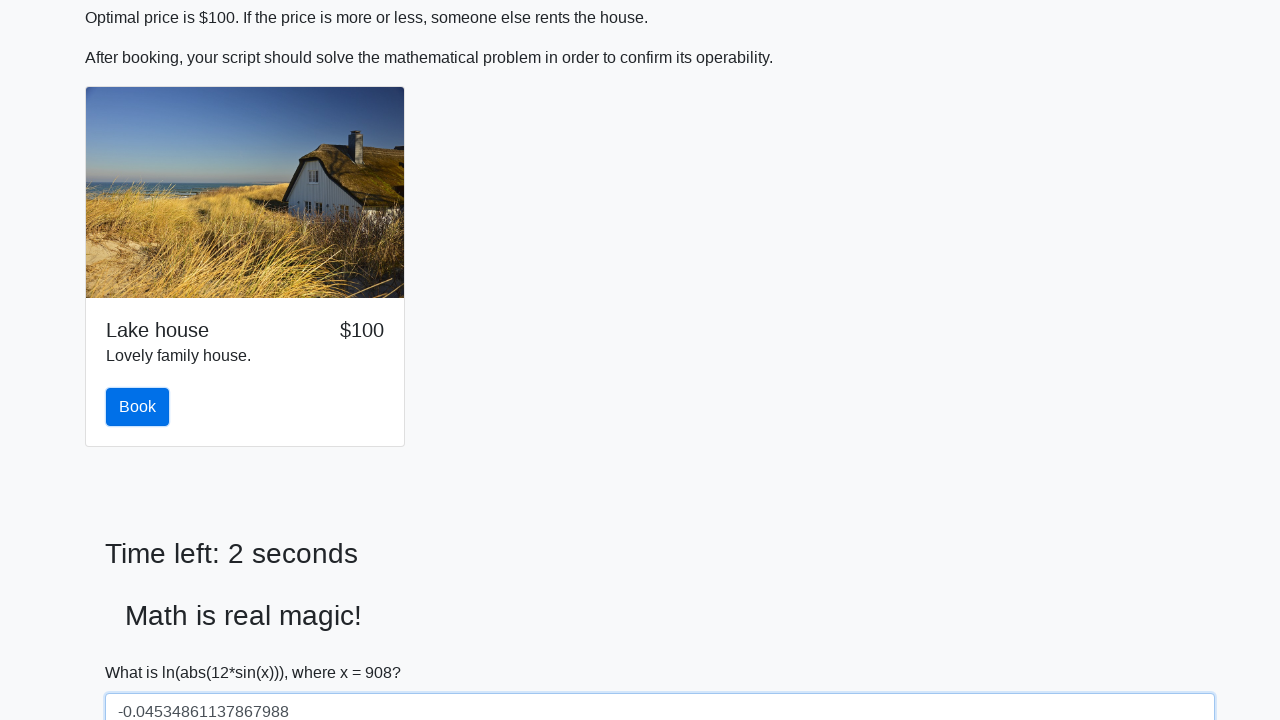

Clicked the solve button to submit the answer at (143, 651) on #solve
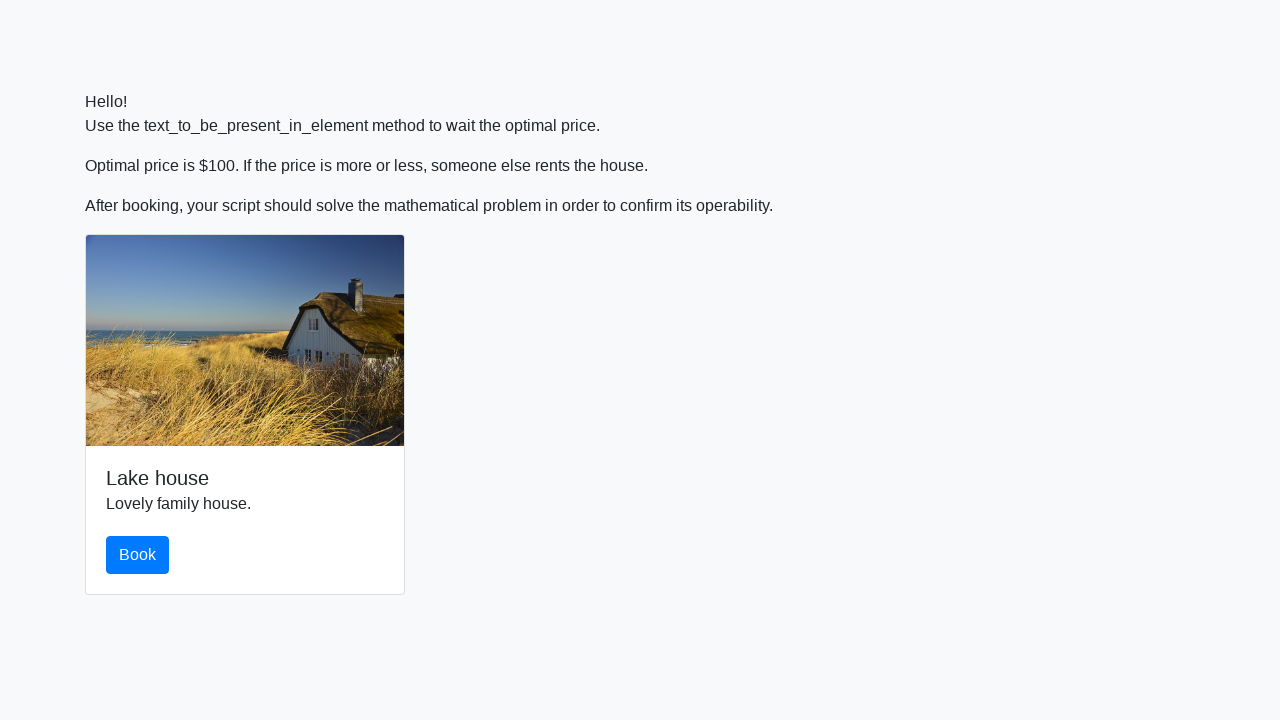

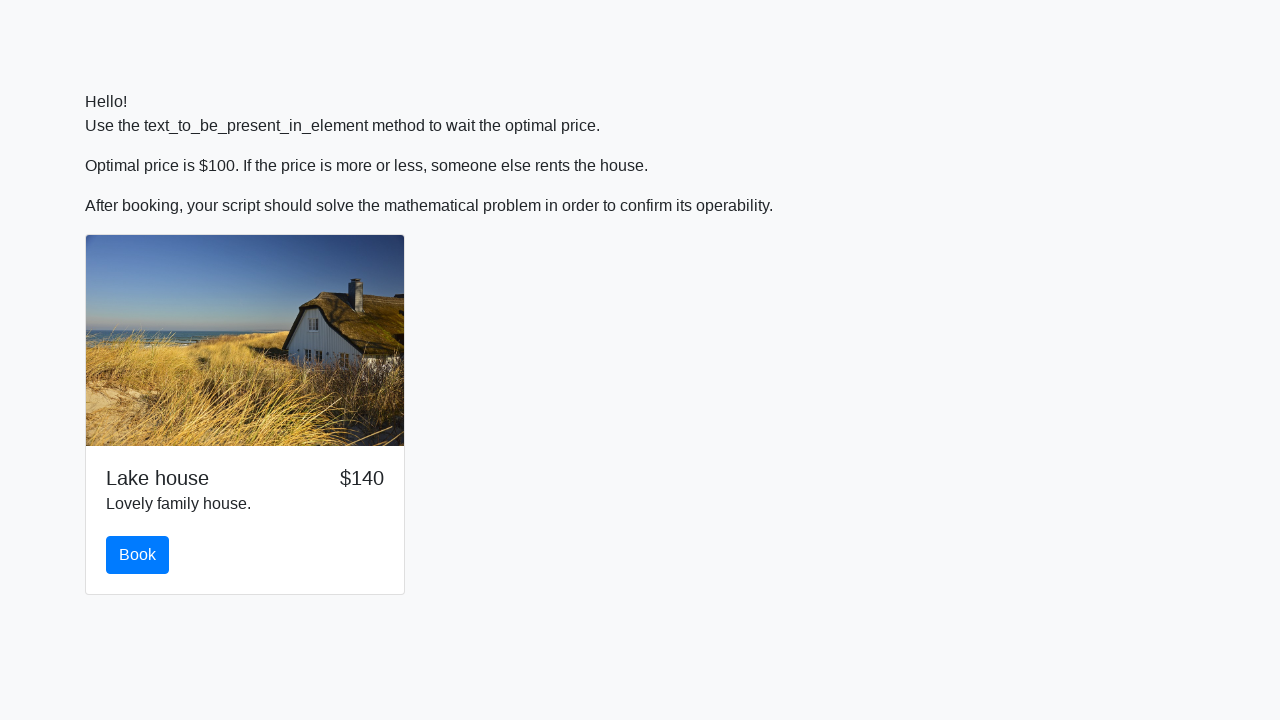